Tests the geolocation functionality by clicking the "get-coordinates" button and waiting for the coordinates element to become visible on the page.

Starting URL: https://bonigarcia.dev/selenium-webdriver-java/geolocation.html

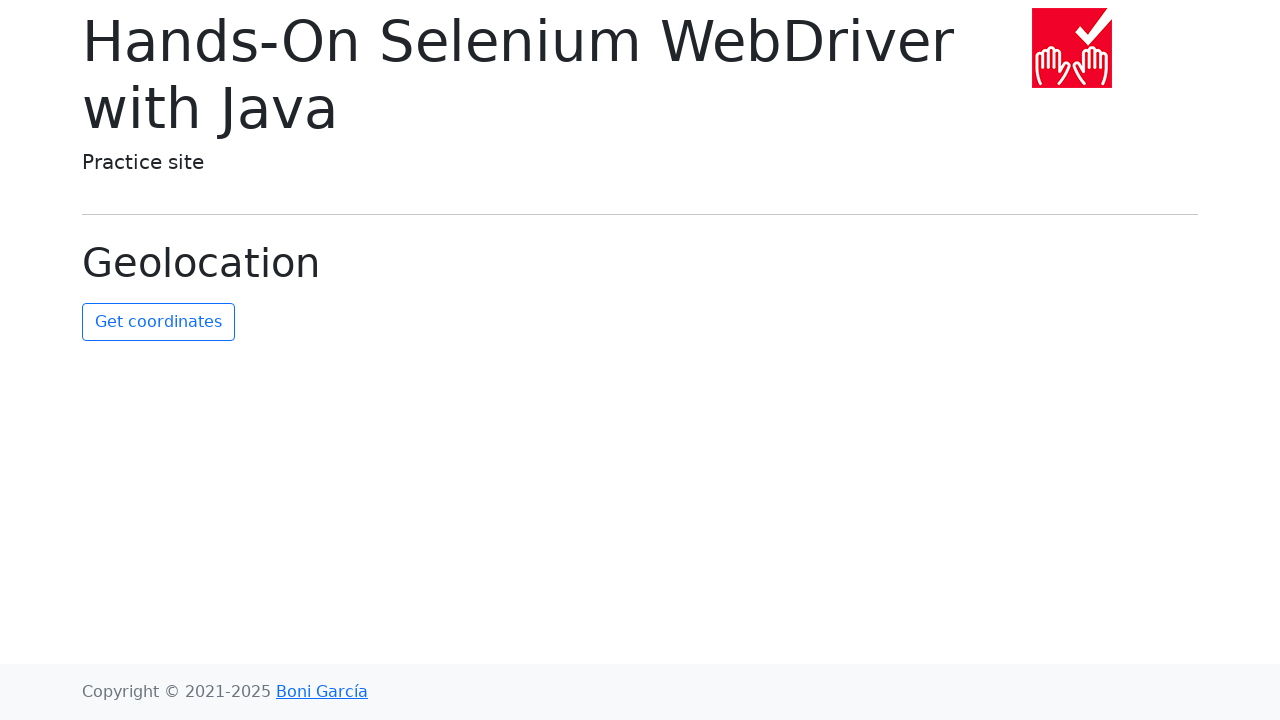

Clicked the get-coordinates button at (158, 322) on #get-coordinates
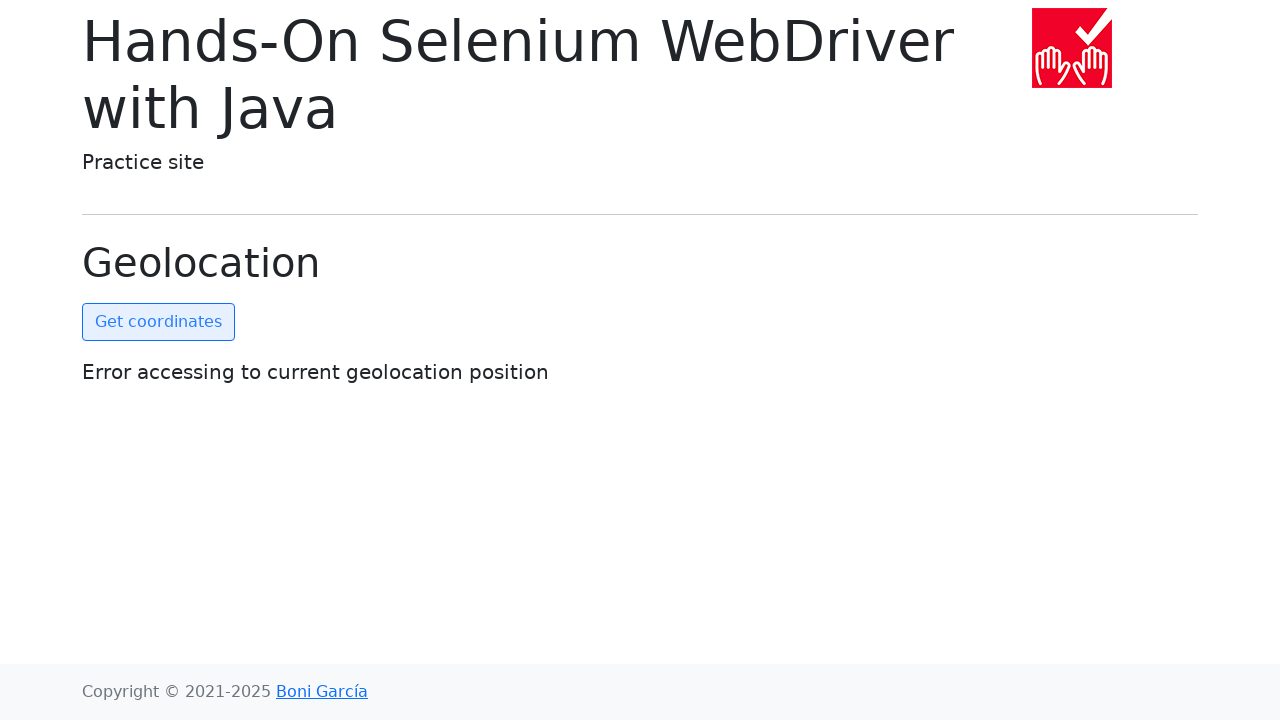

Coordinates element became visible
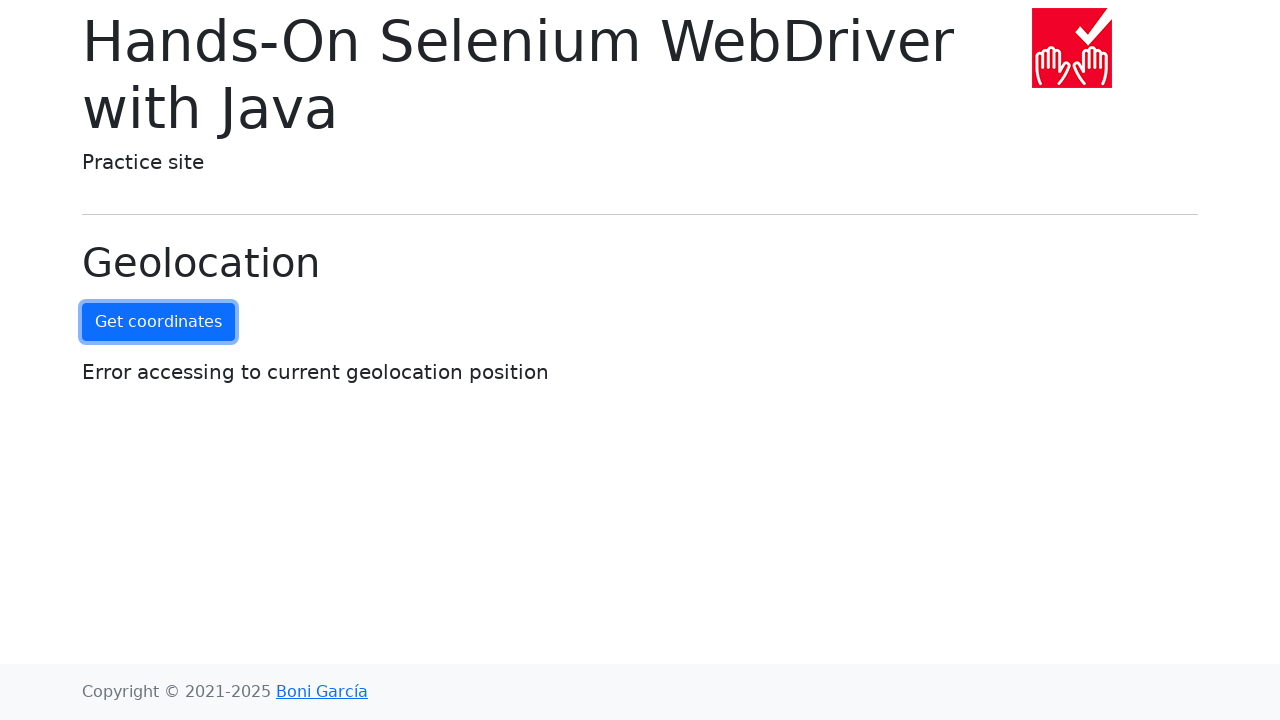

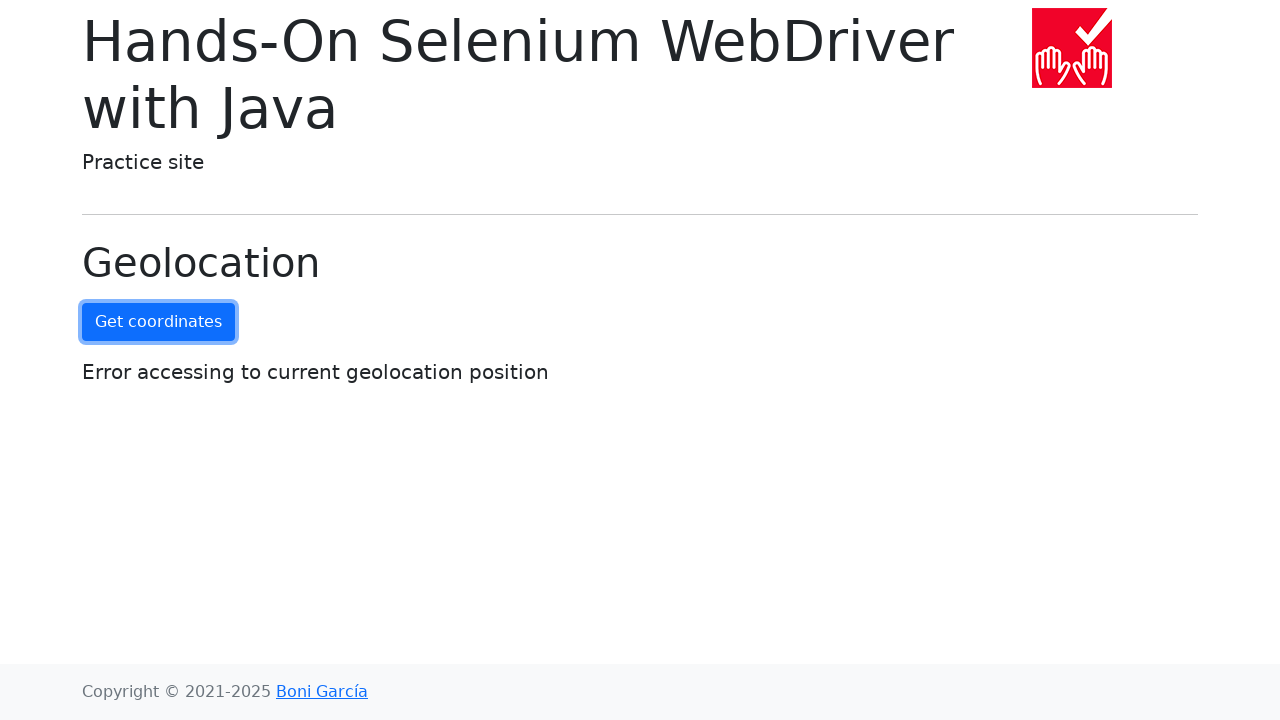